Tests various checkbox interactions including basic checkboxes, ajax notifications, favorite language selection, tri-state checkbox, toggle switch, and multi-select dropdown on a demo page

Starting URL: https://leafground.com/checkbox.xhtml

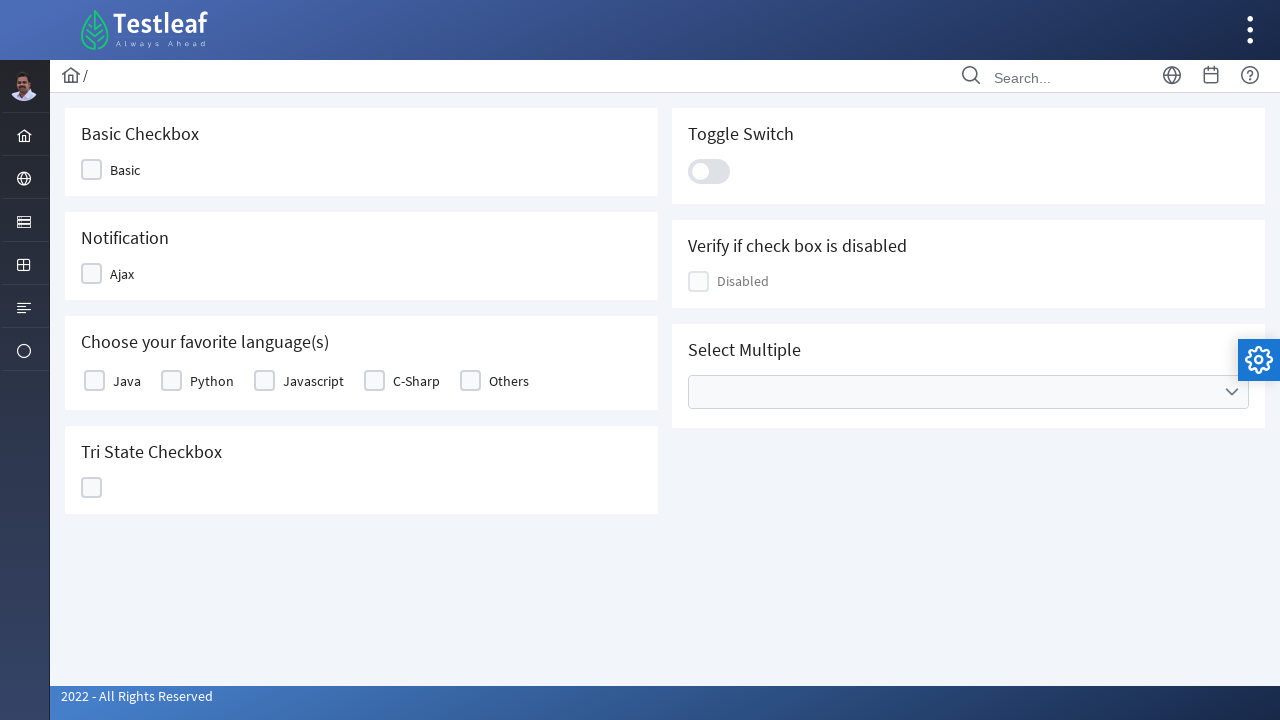

Clicked Basic checkbox at (125, 170) on xpath=//span[text() = 'Basic']
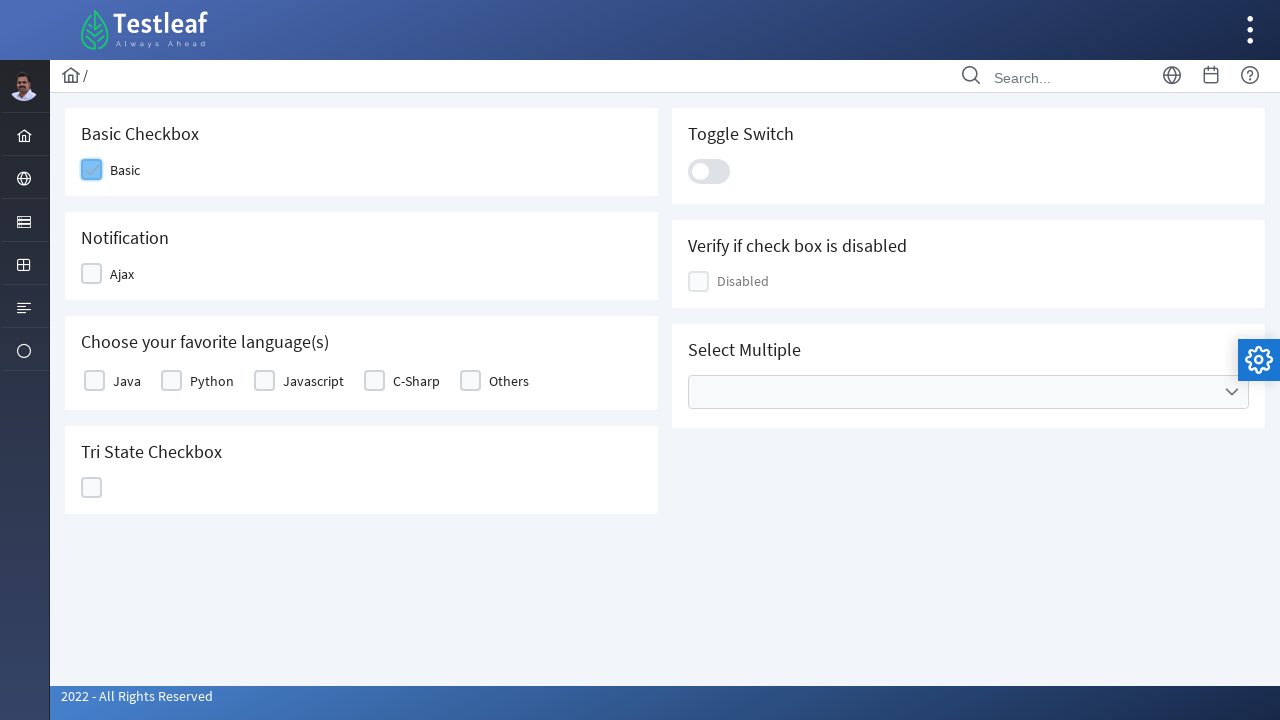

Clicked Ajax notification checkbox at (122, 274) on xpath=//span[text() = 'Ajax']
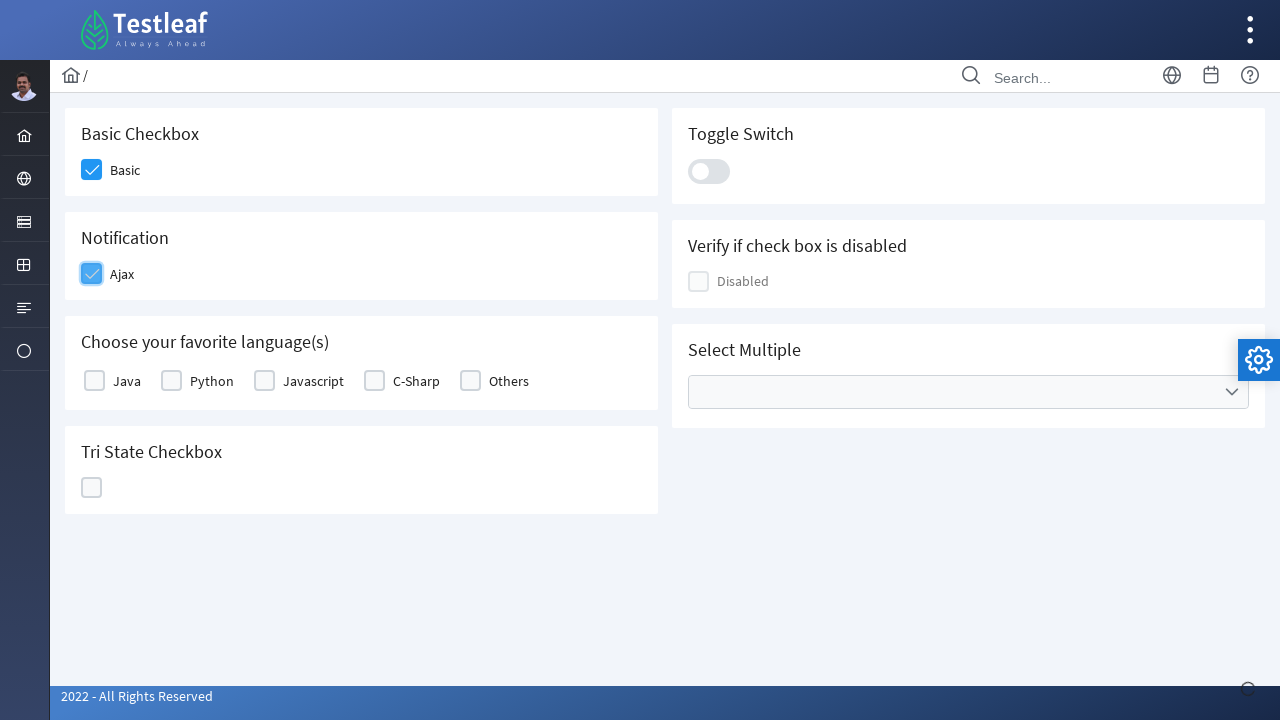

Clicked favorite language checkbox at (94, 381) on (//div[contains(@class,'ui-chkbox-box')])[3]
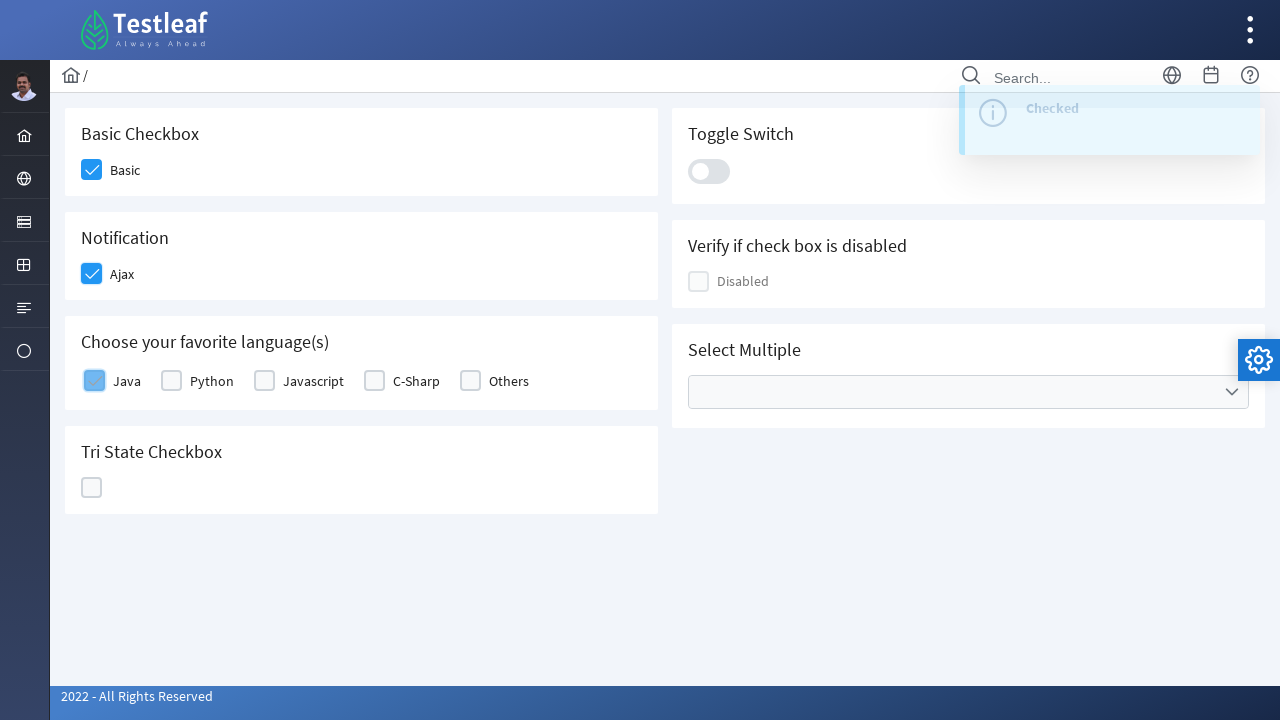

Clicked tri-state checkbox at (92, 488) on (//div[@class ='ui-chkbox ui-widget'])[6]
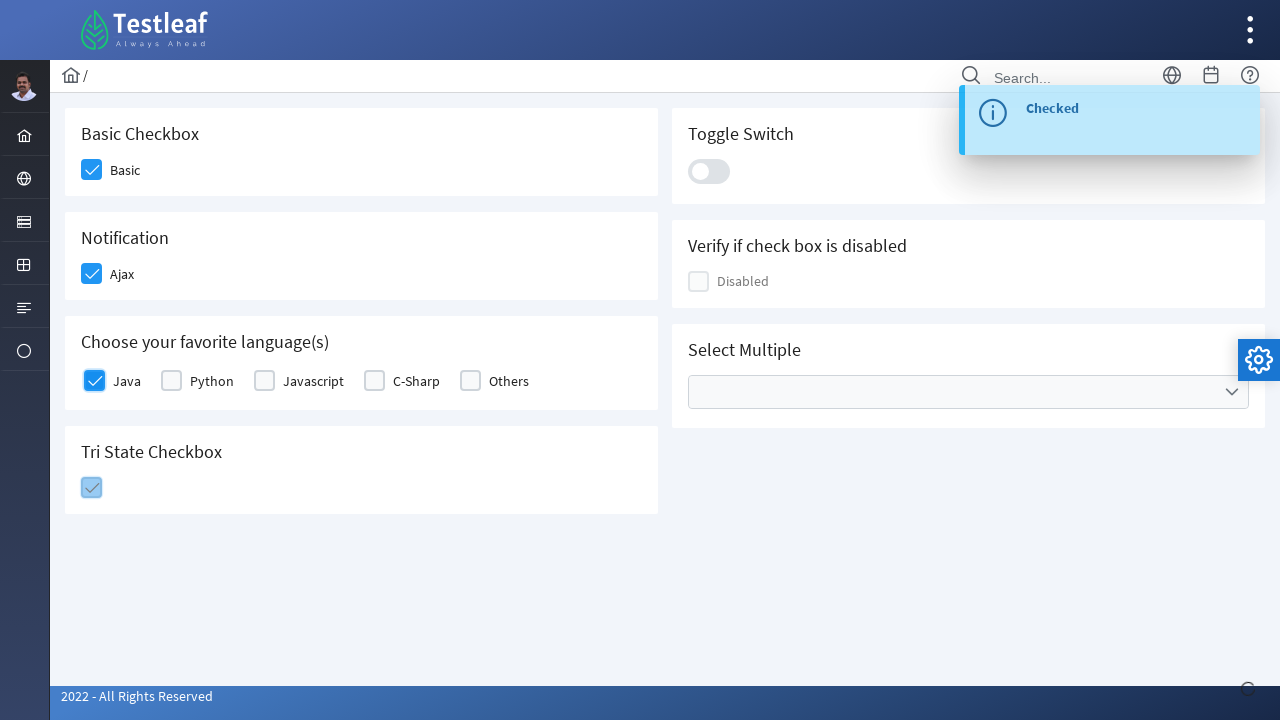

Clicked toggle switch at (709, 171) on xpath=//div[@class ='ui-toggleswitch-slider']
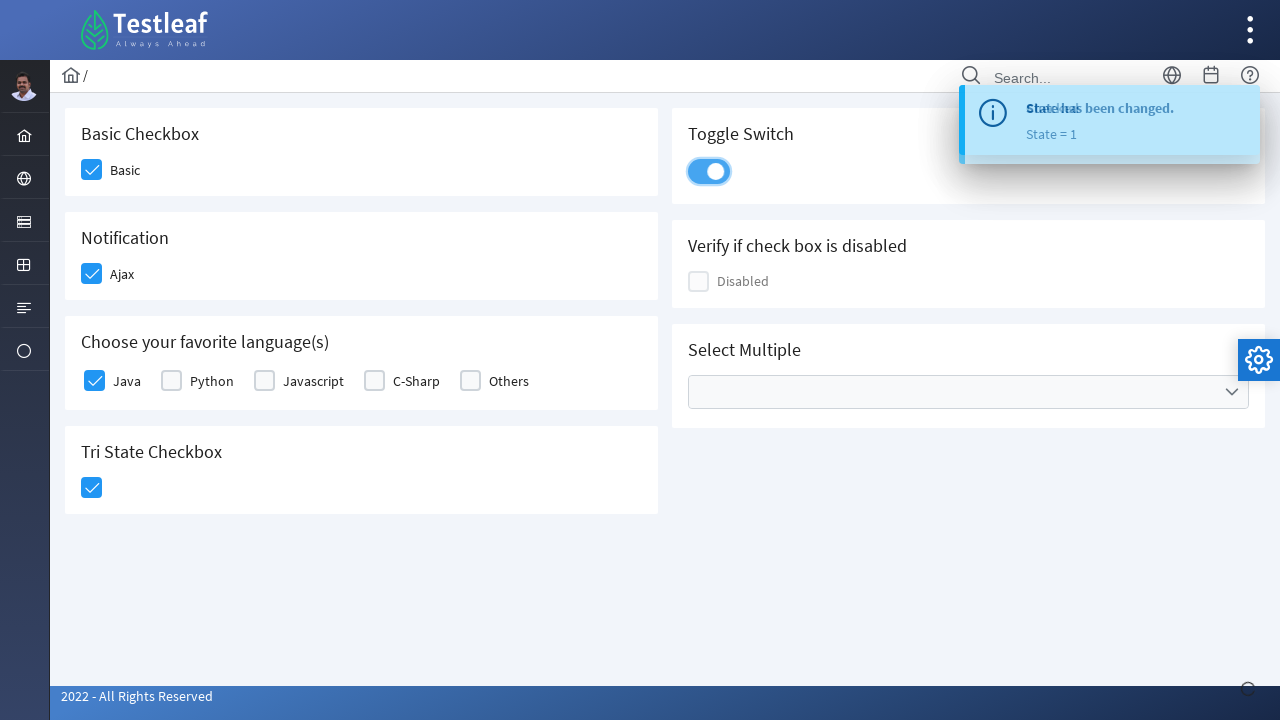

Clicked multi-select dropdown to open it at (1232, 392) on xpath=//div[contains(@class, 'ui-selectcheckboxmenu-trigger')]/span
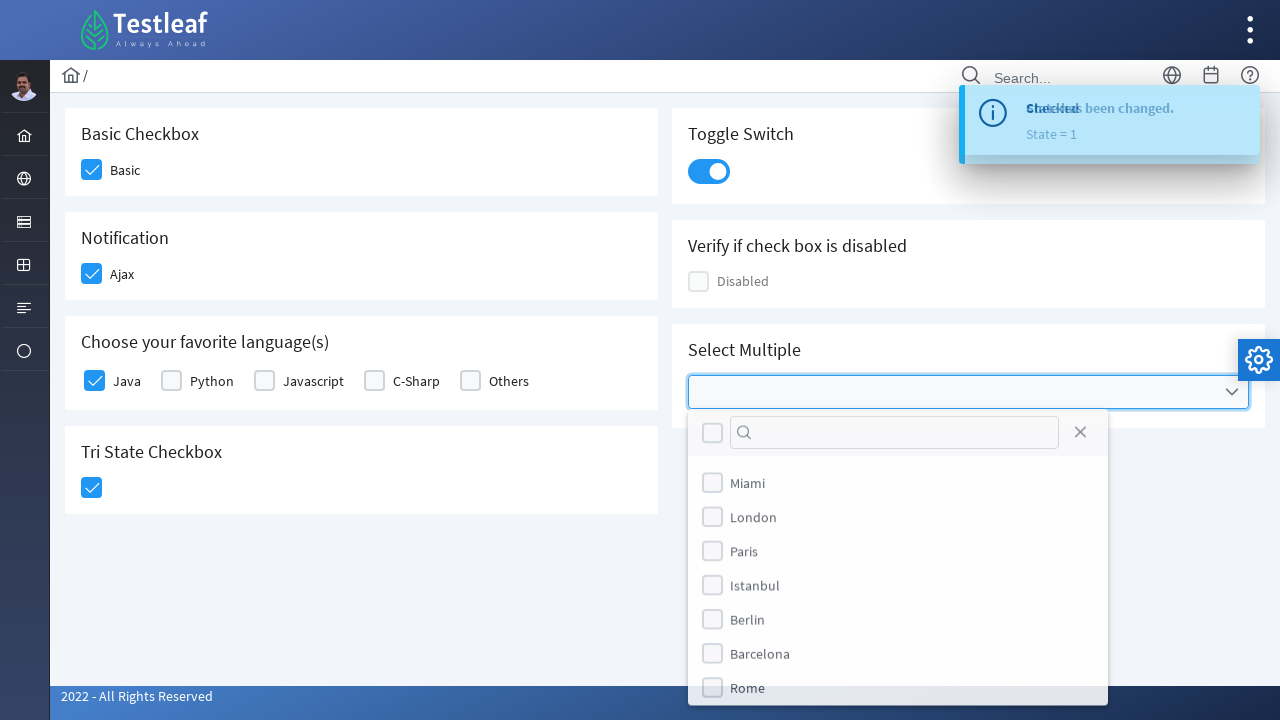

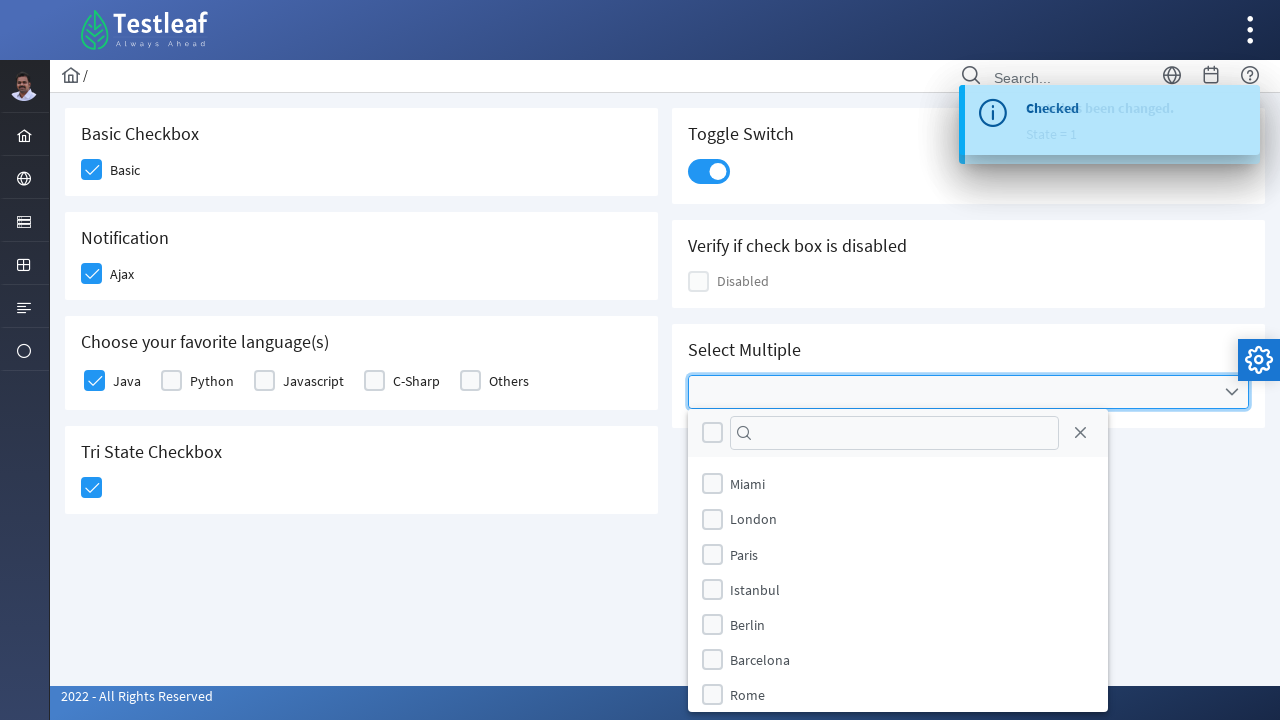